Tests page scrolling functionality by scrolling down 500 pixels and then scrolling back up 500 pixels on the Selenium download page

Starting URL: https://www.seleniumhq.org/download/

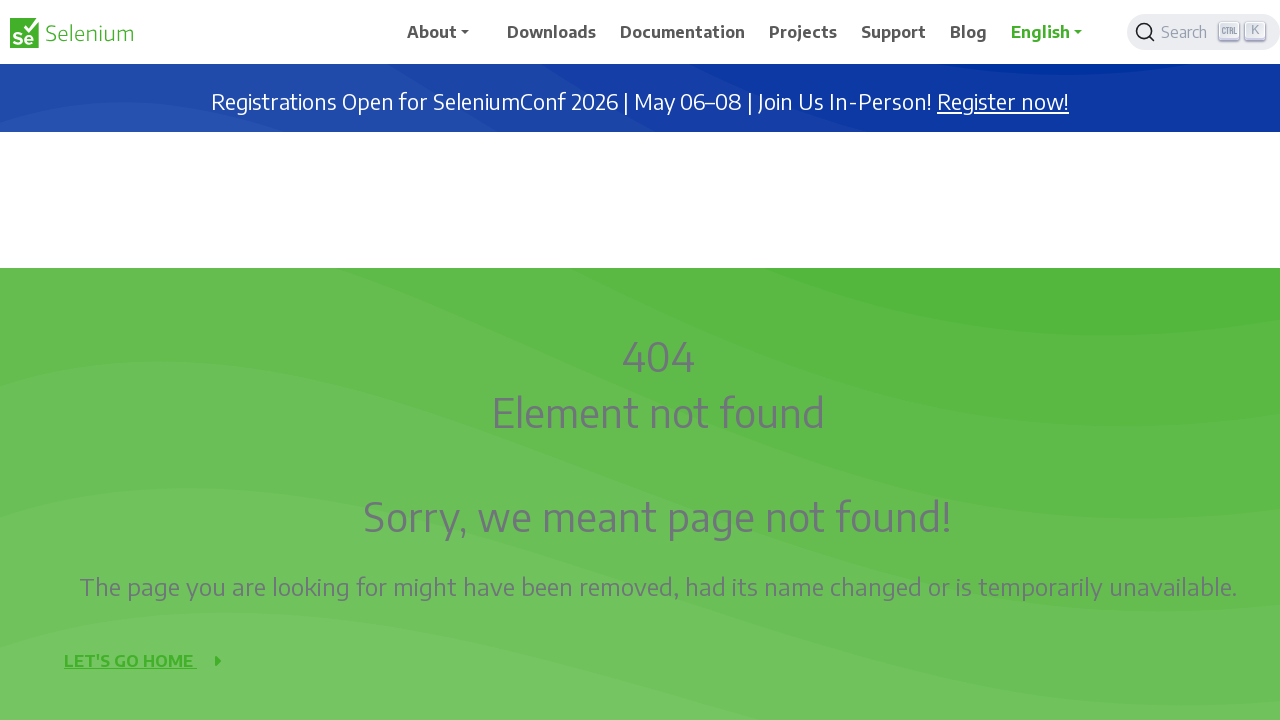

Scrolled down 500 pixels on Selenium download page
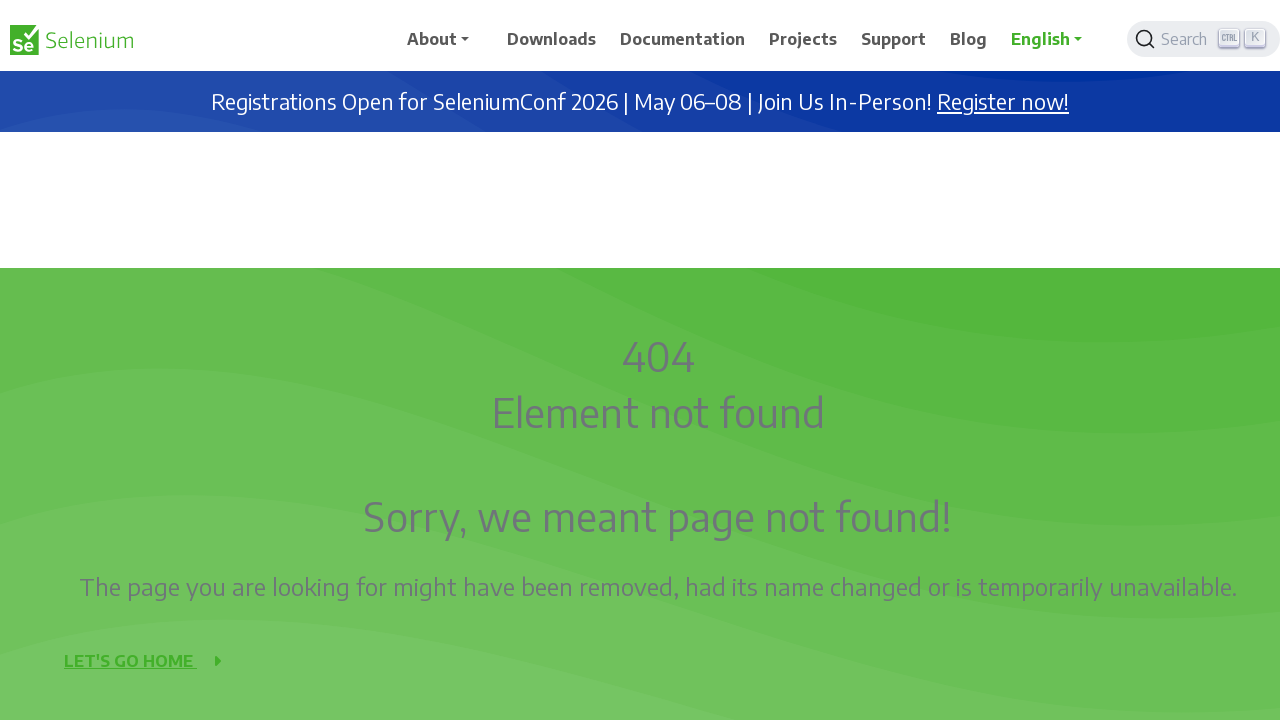

Waited 2 seconds to observe scroll down
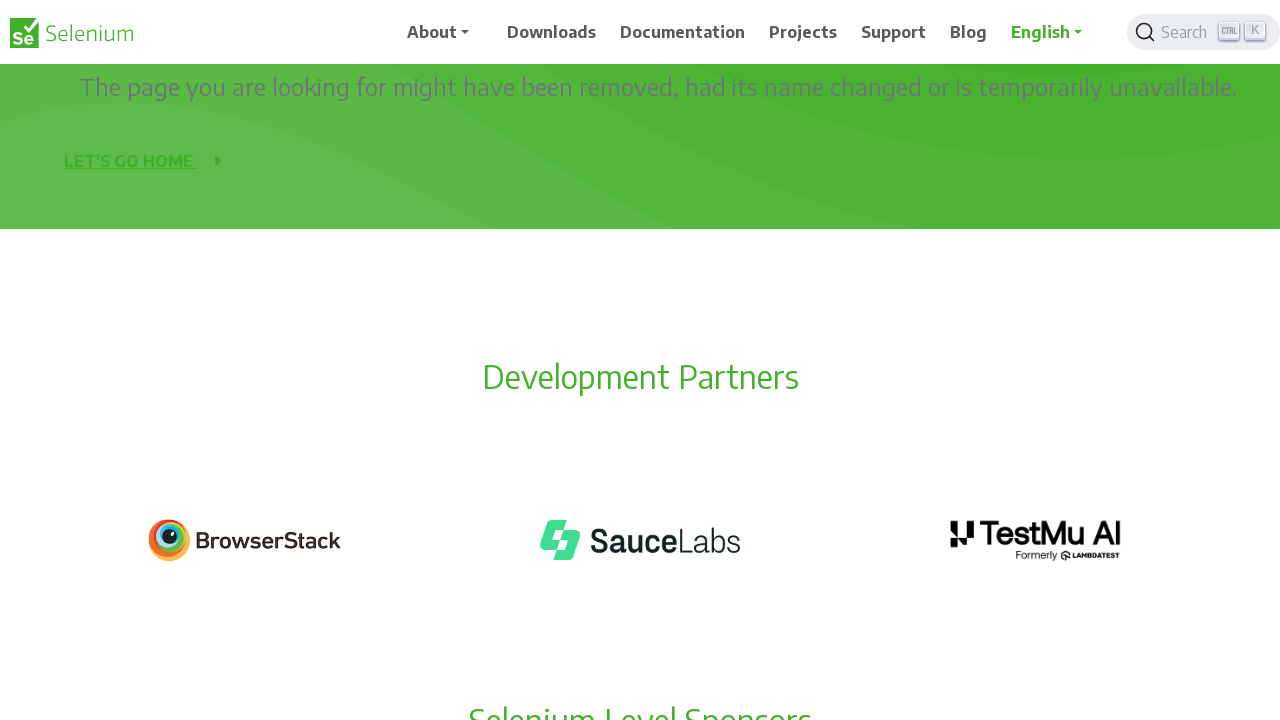

Scrolled back up 500 pixels on Selenium download page
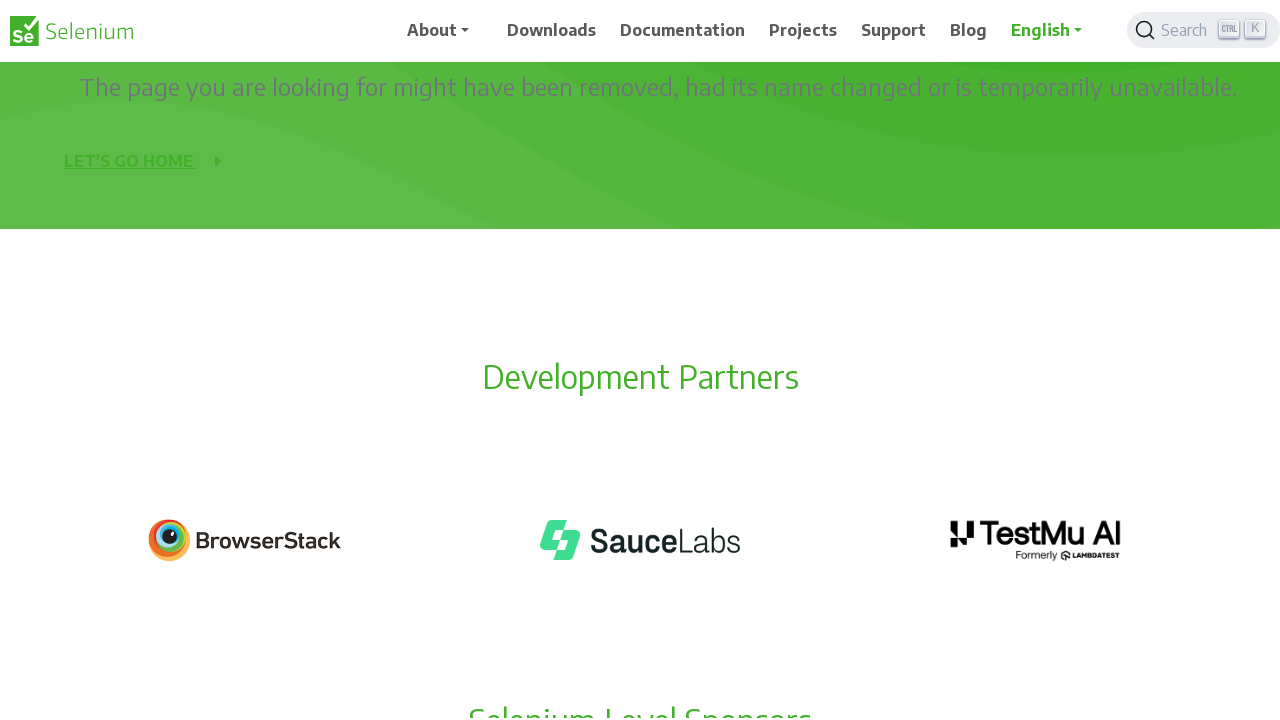

Waited 2 seconds to observe scroll up
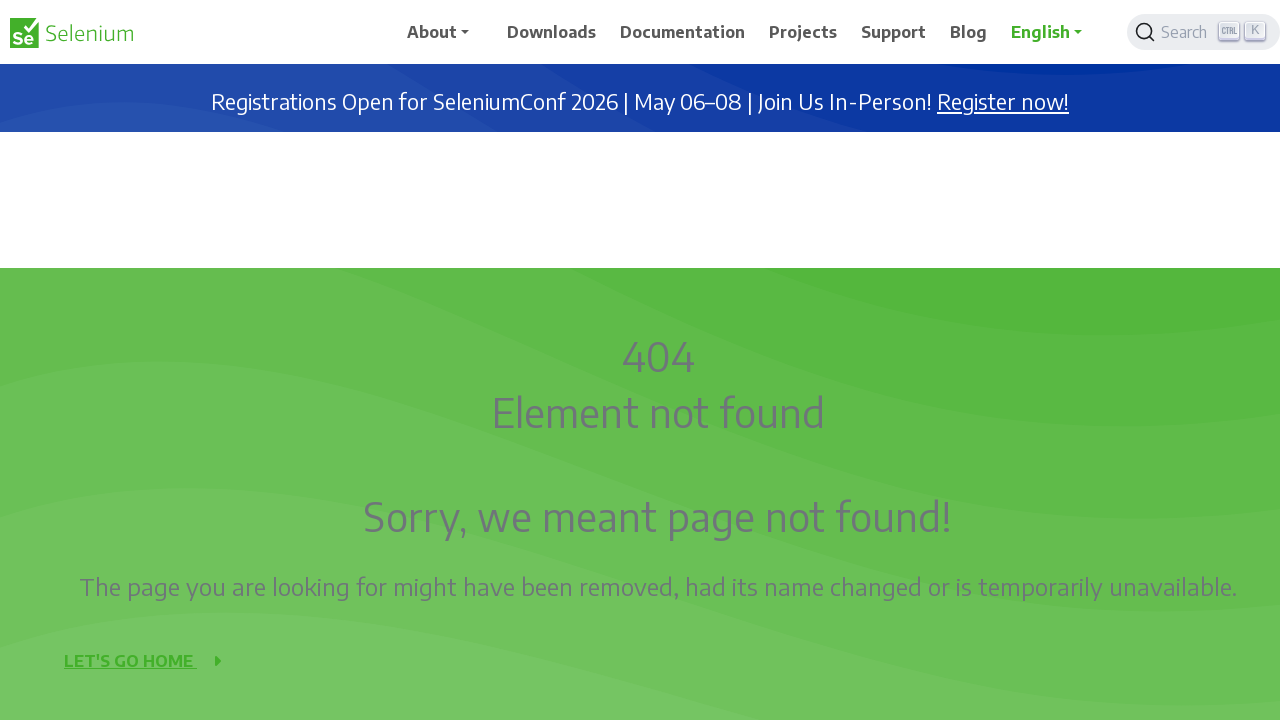

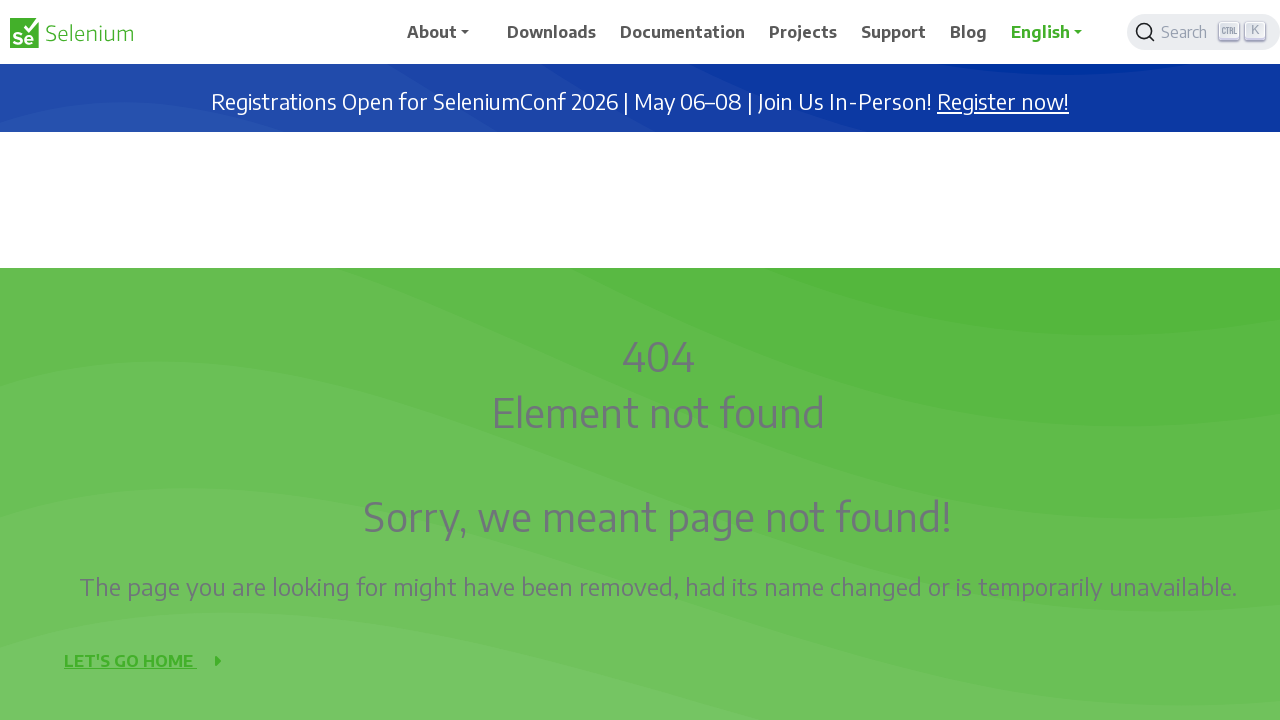